Tests Shadow DOM element interaction by filling a search input field within a shadow root on a books PWA application

Starting URL: https://books-pwakit.appspot.com/

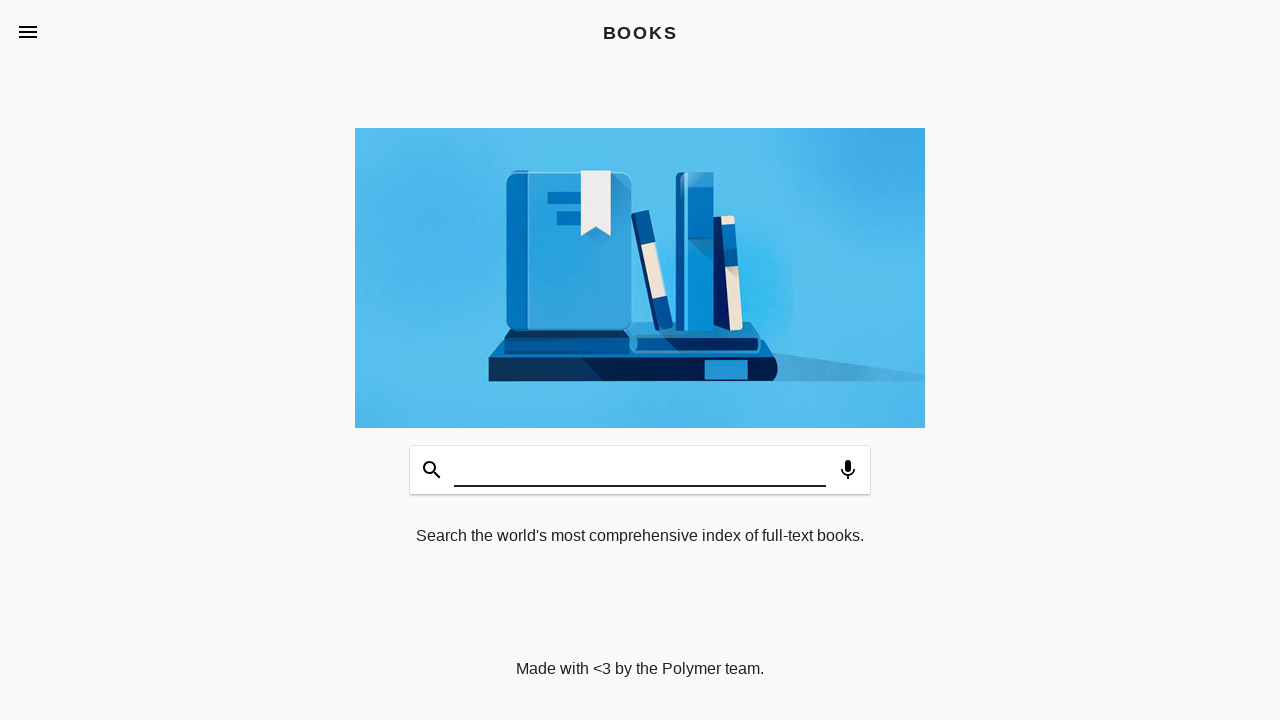

Filled search input field with 'Testing books' within Shadow DOM on book-app[apptitle='BOOKS'] #input
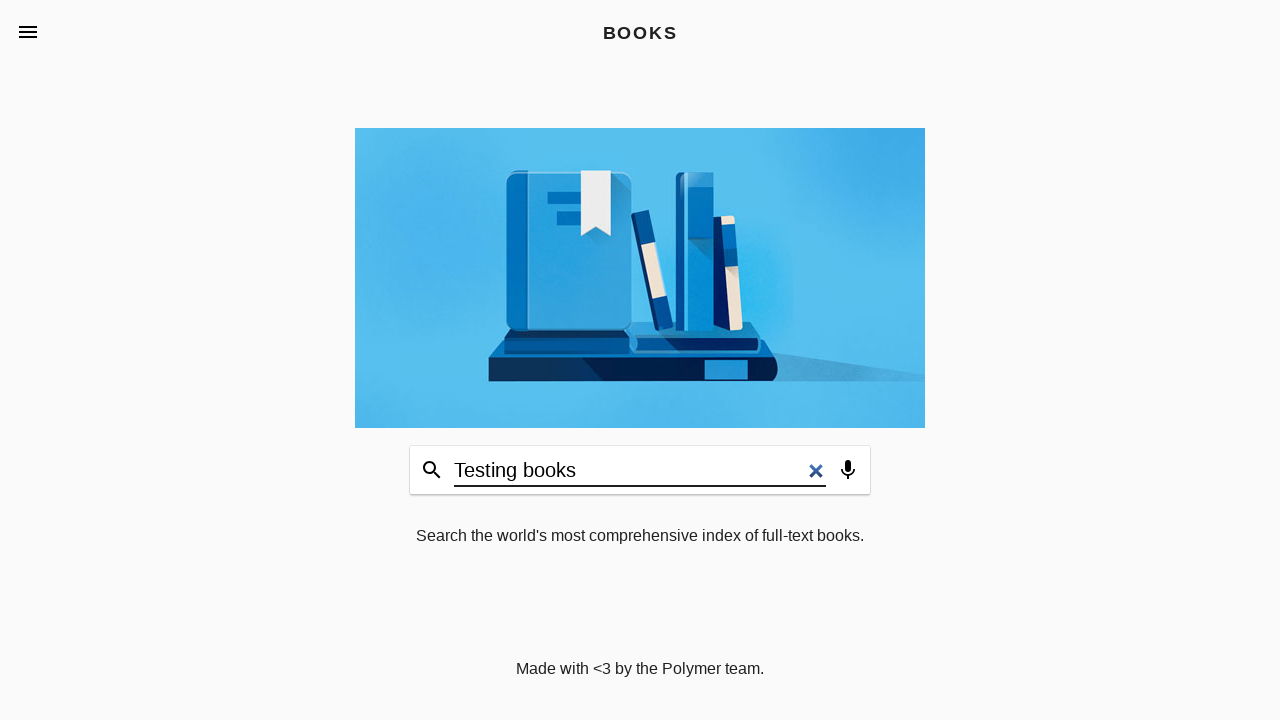

Waited for books description to be visible and loaded
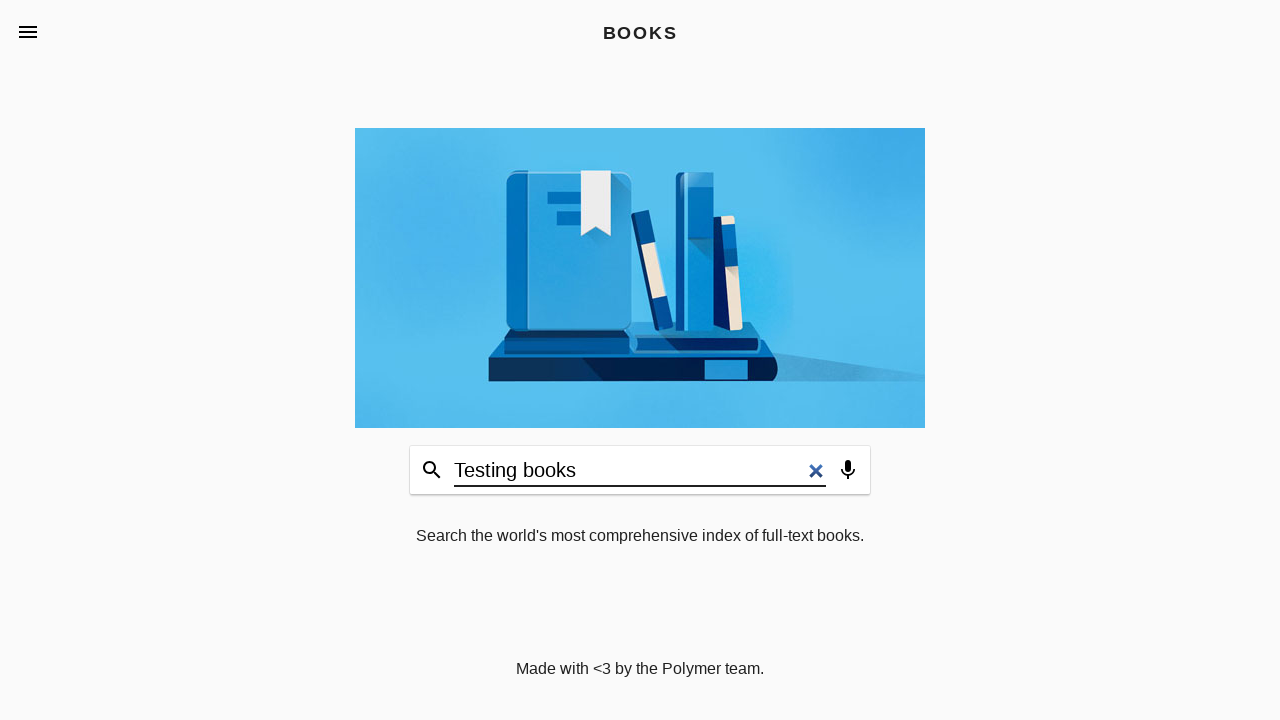

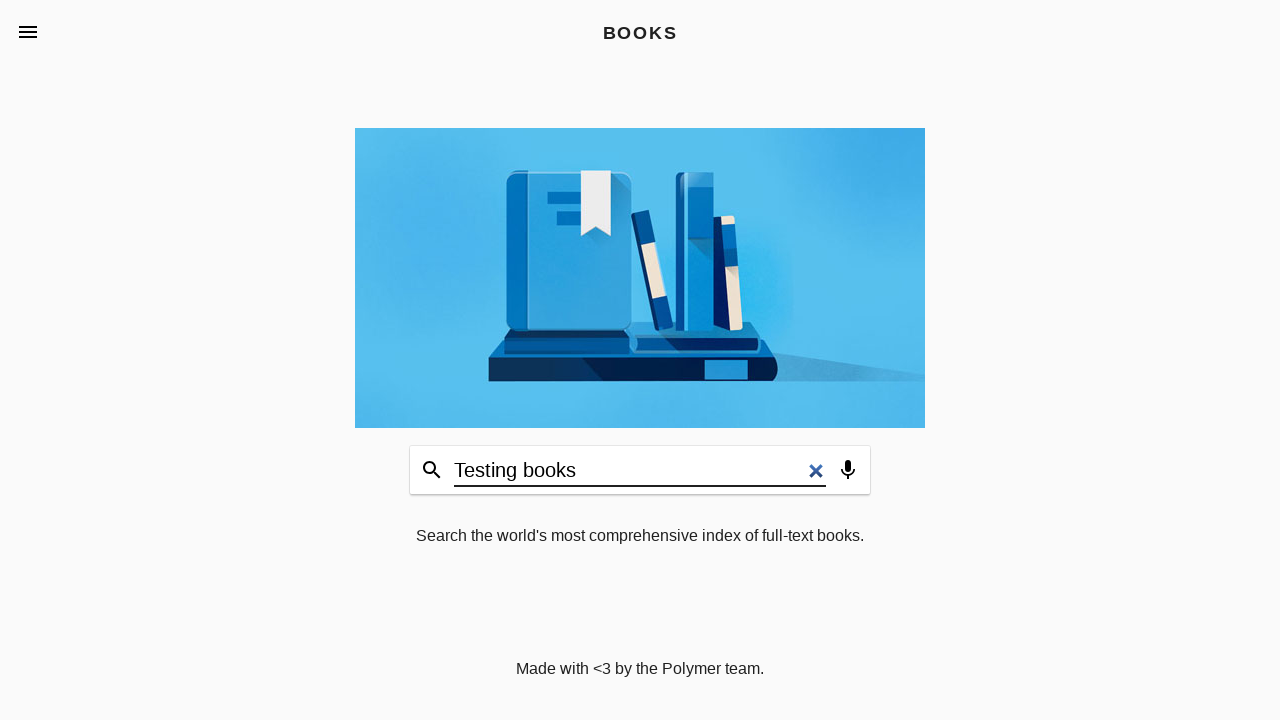